Tests basic page interaction by clicking a dropdown menu button and scrolling the page up and down

Starting URL: https://cursoautomacao.netlify.app/

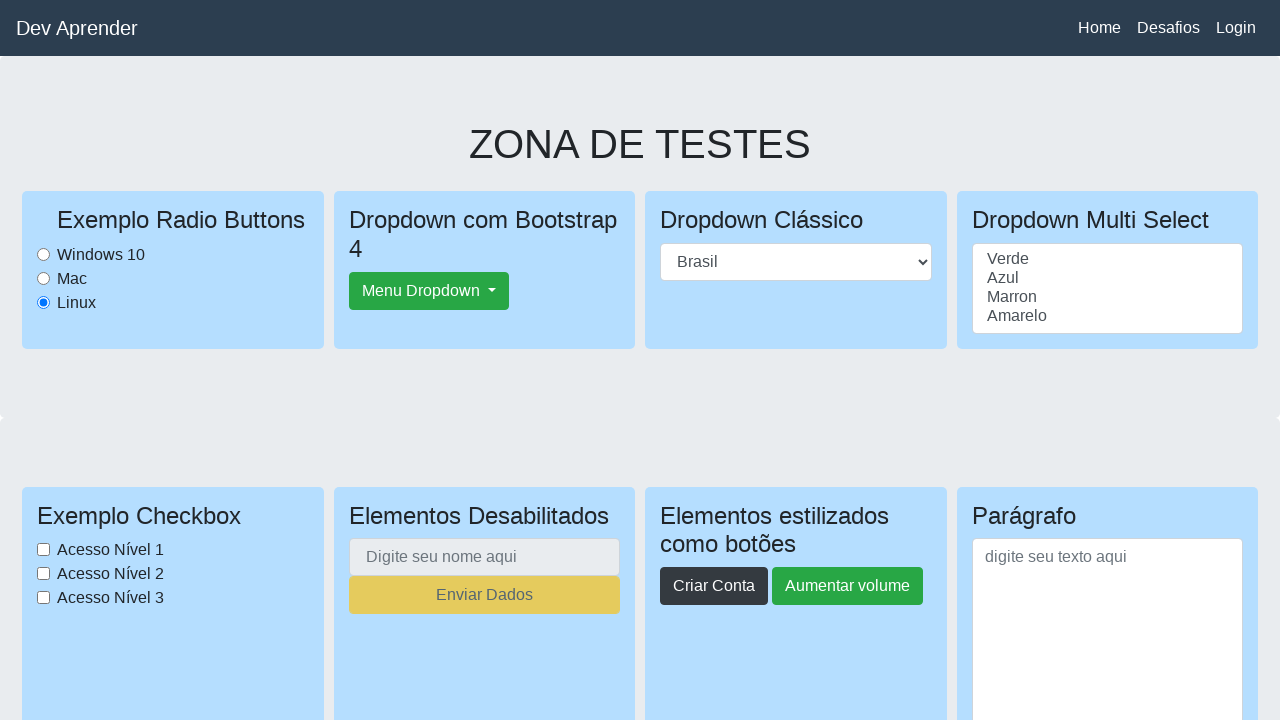

Clicked dropdown menu button at (429, 291) on xpath=//*[@id="dropdownMenuButton"]
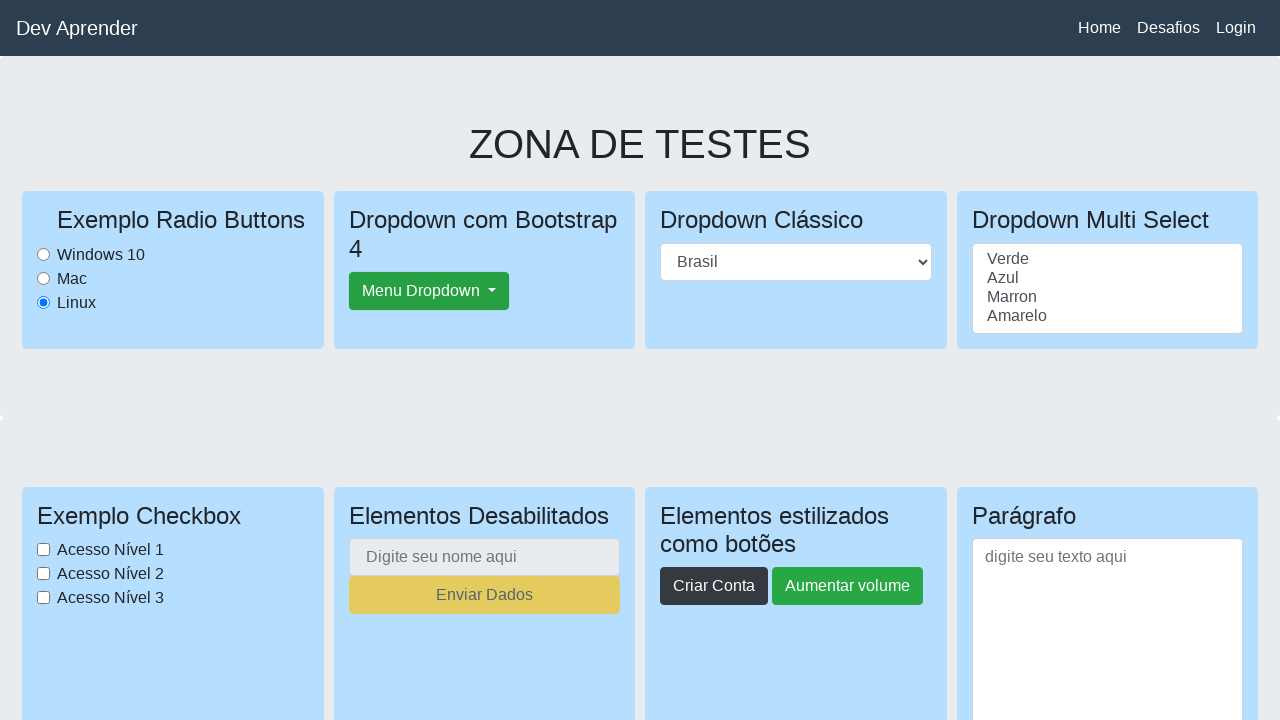

Scrolled page down to bottom
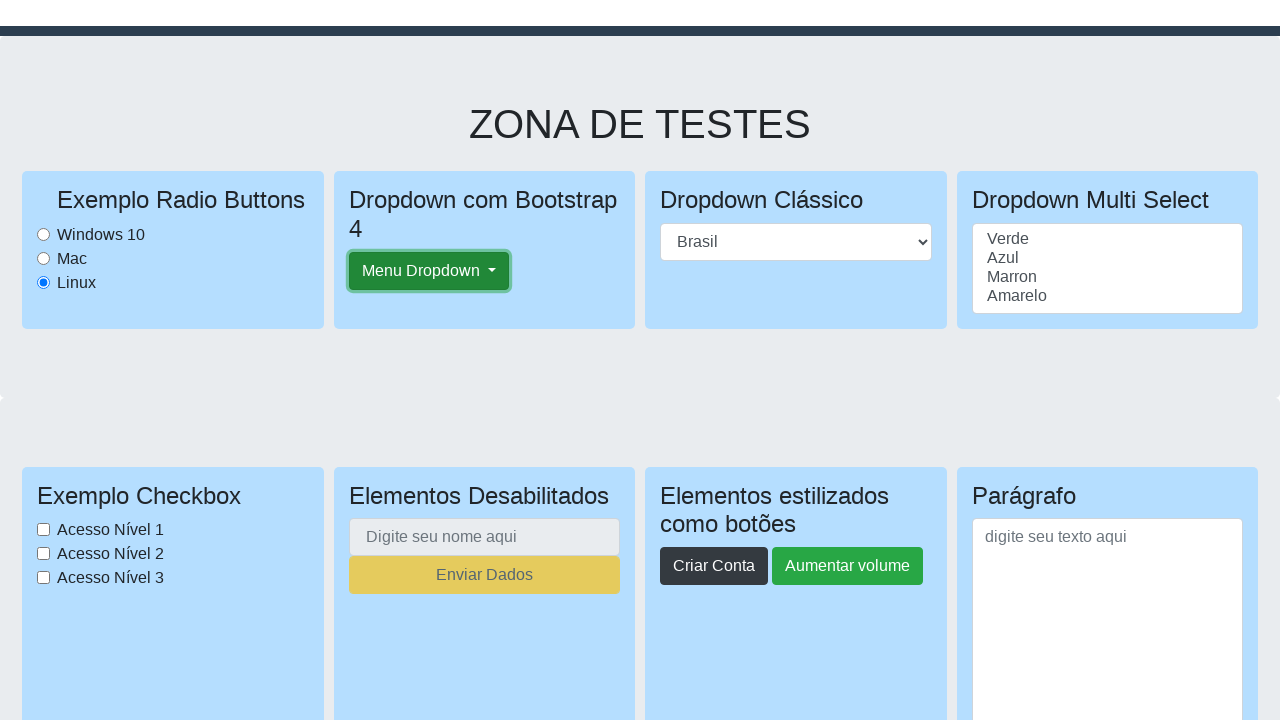

Waited 3 seconds for scroll to complete
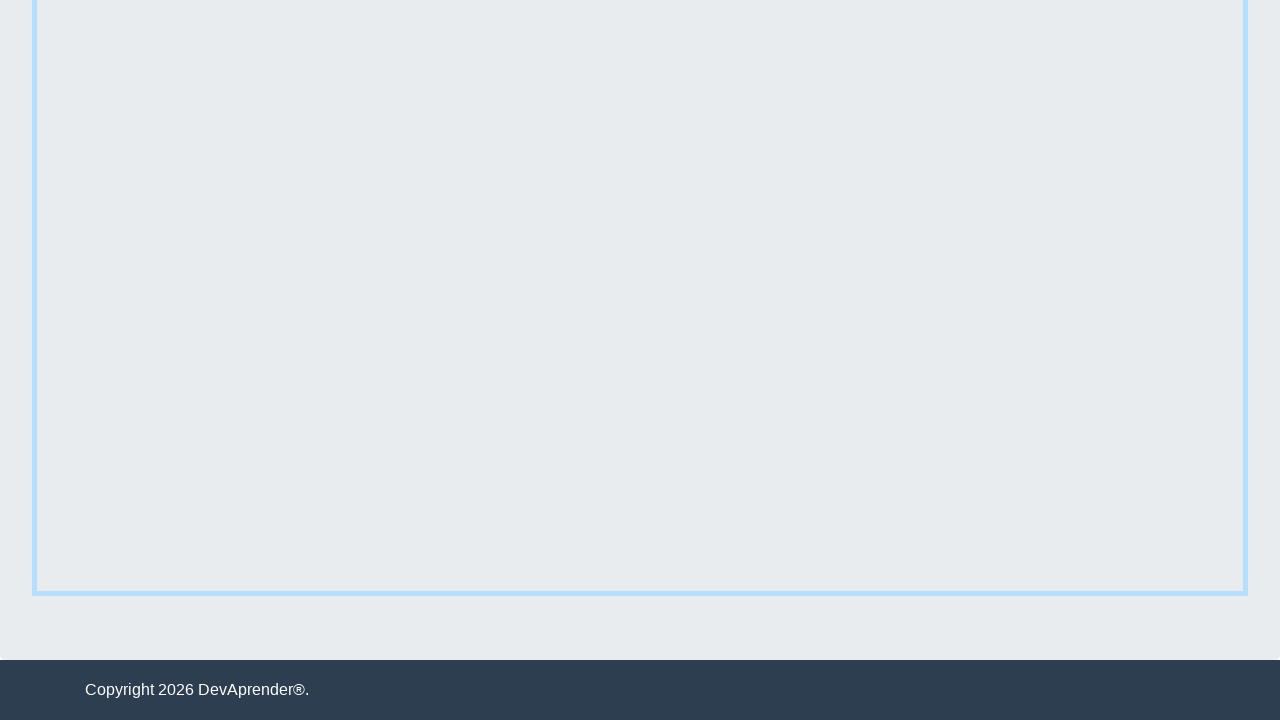

Scrolled page back to top
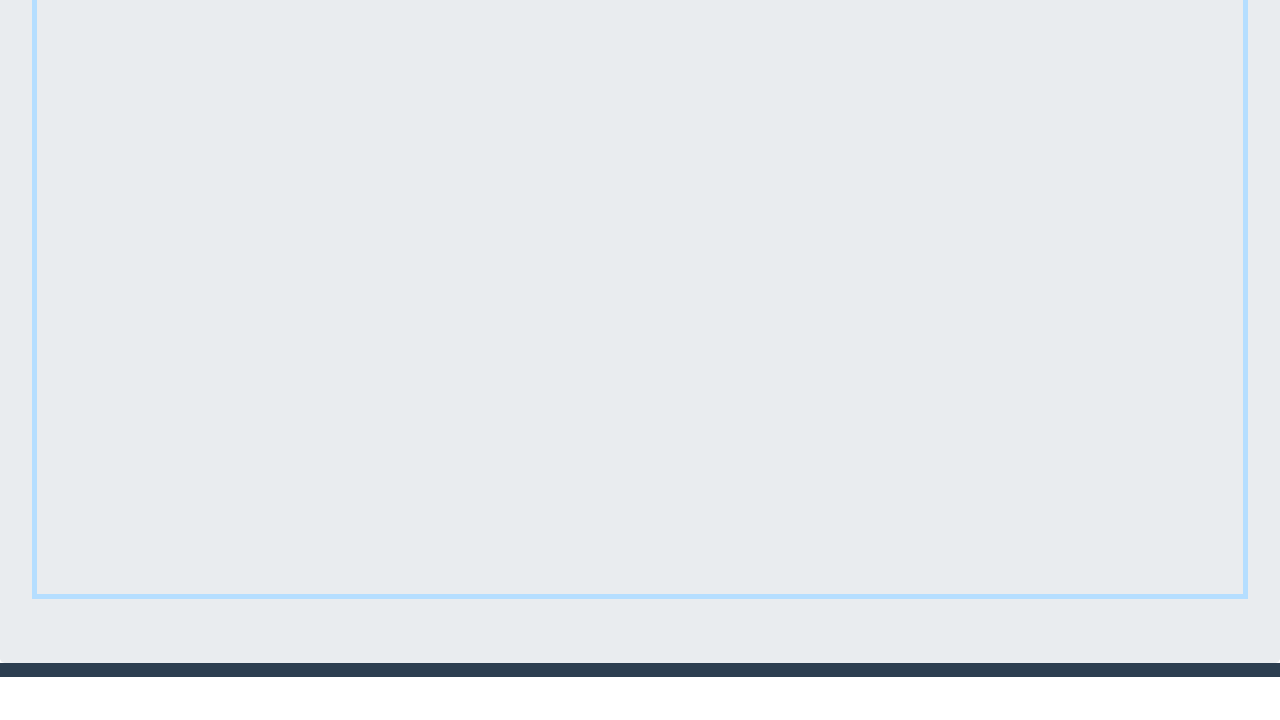

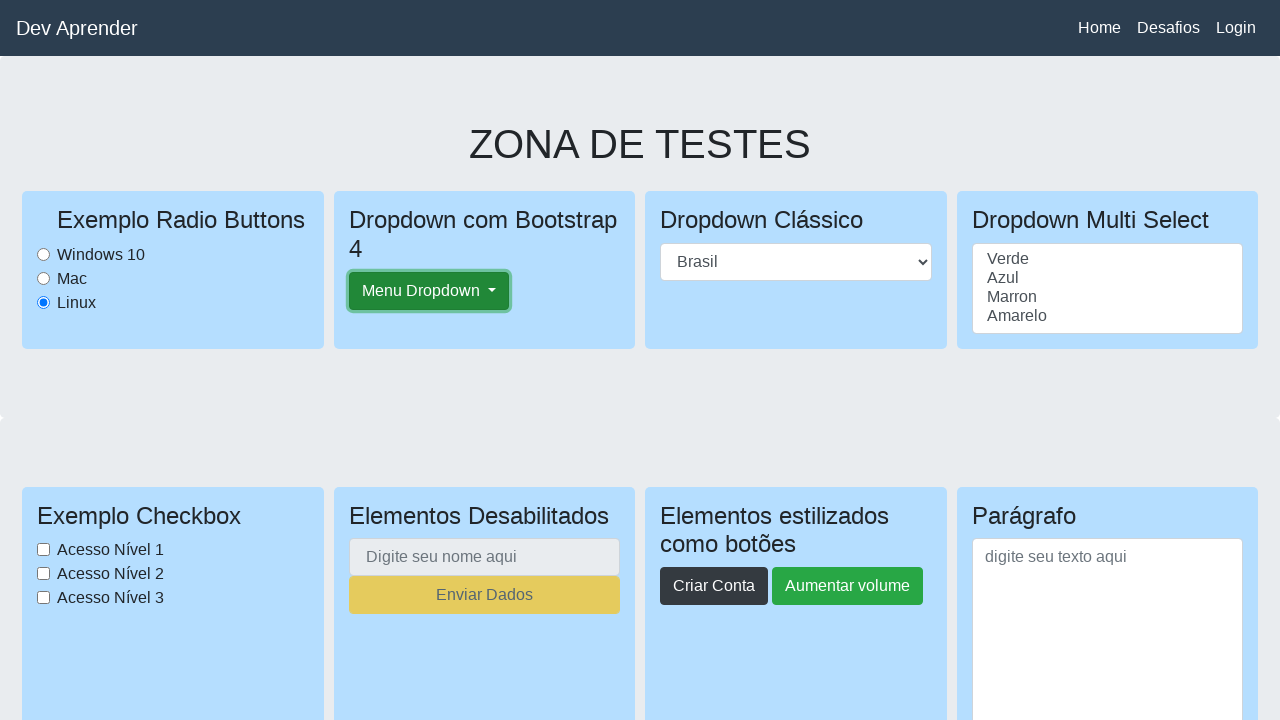